Tests drag and drop functionality by dragging an element from source to target within an iframe

Starting URL: https://jqueryui.com/droppable/

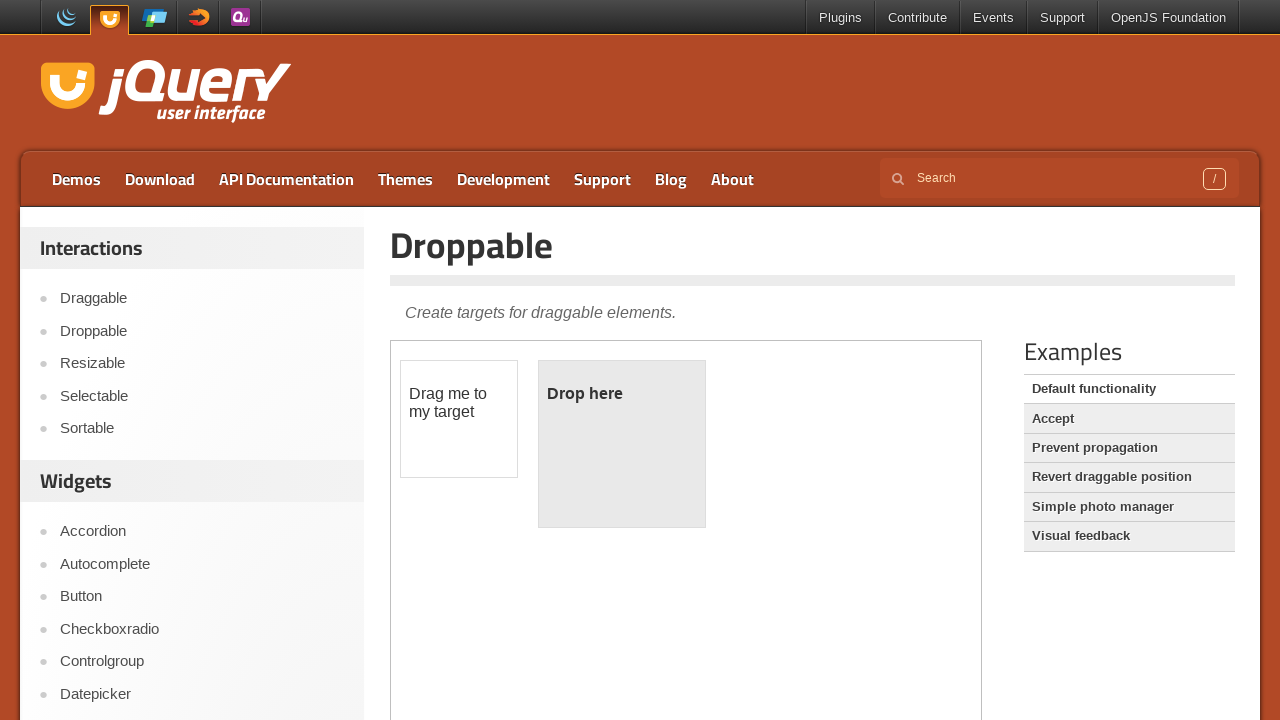

Located the demo frame containing drag and drop elements
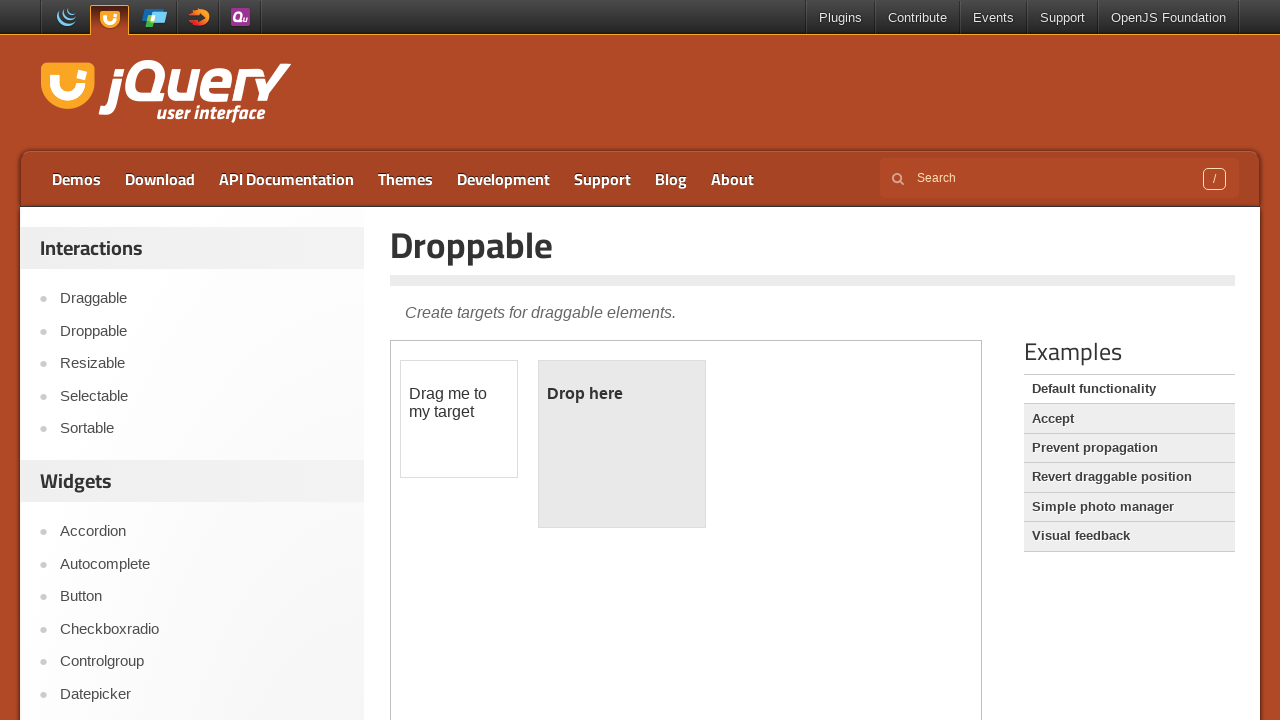

Located the draggable source element
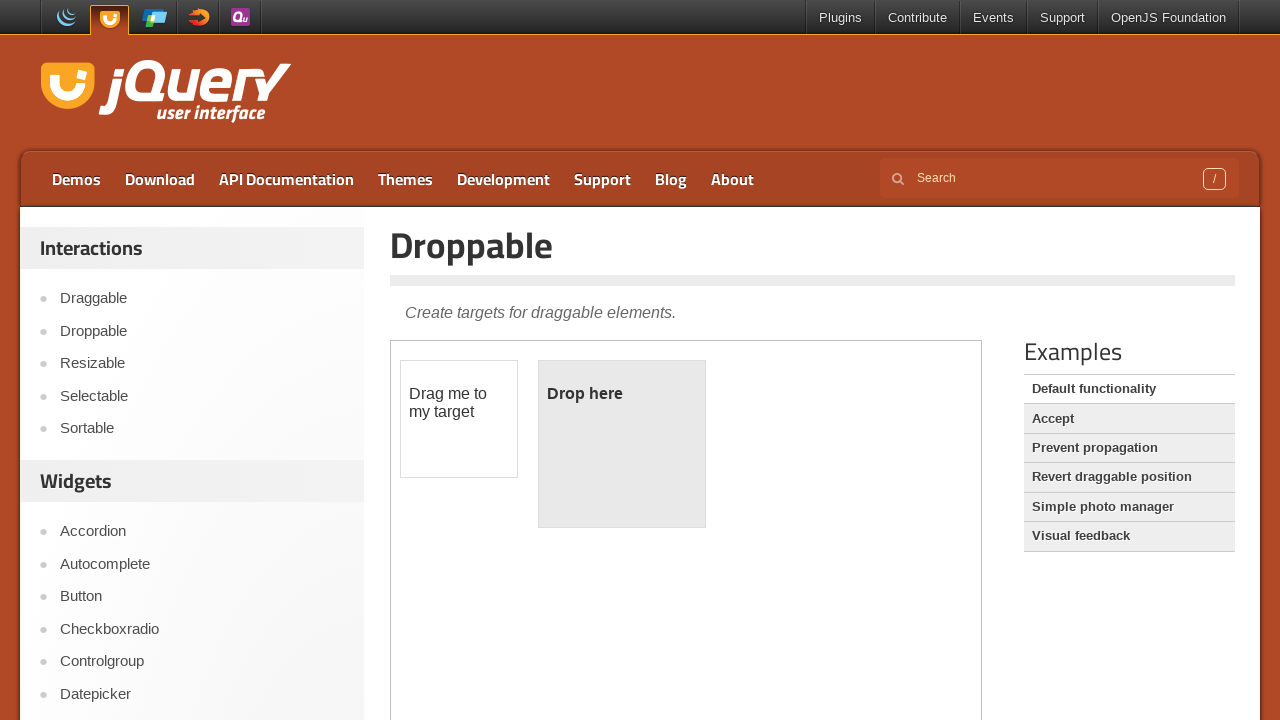

Located the droppable target element
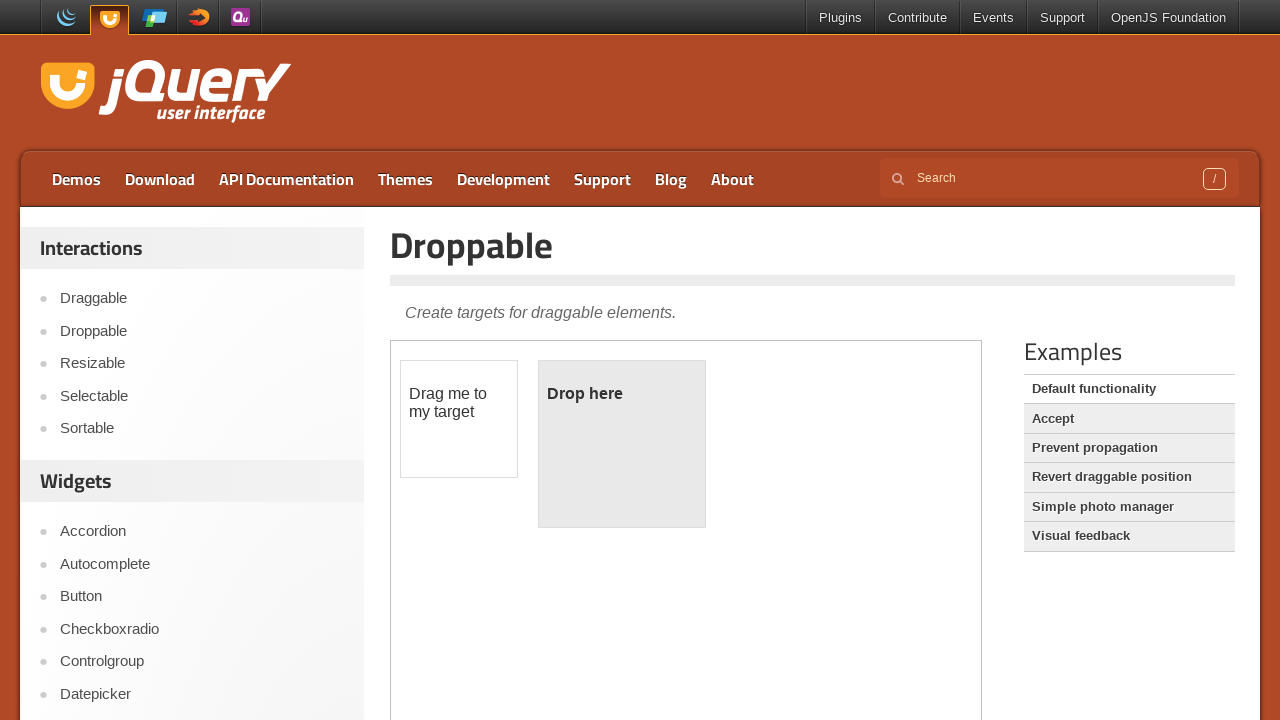

Successfully dragged element from source to target at (622, 444)
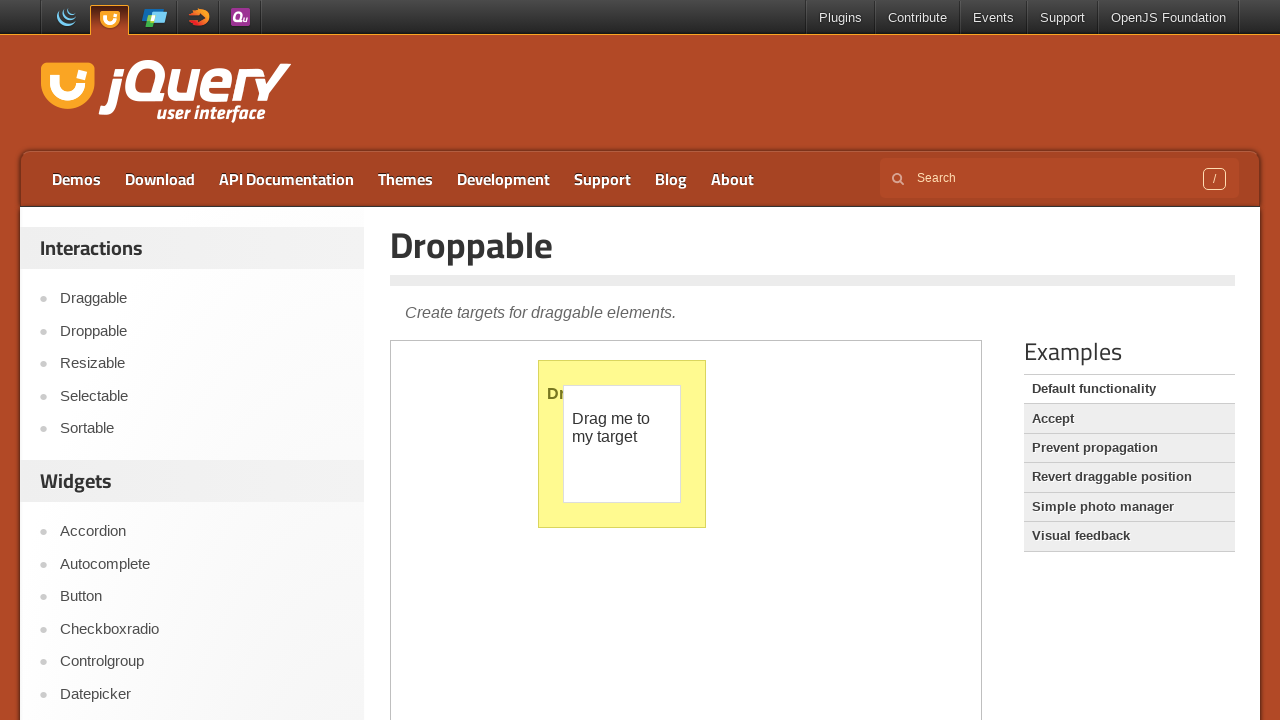

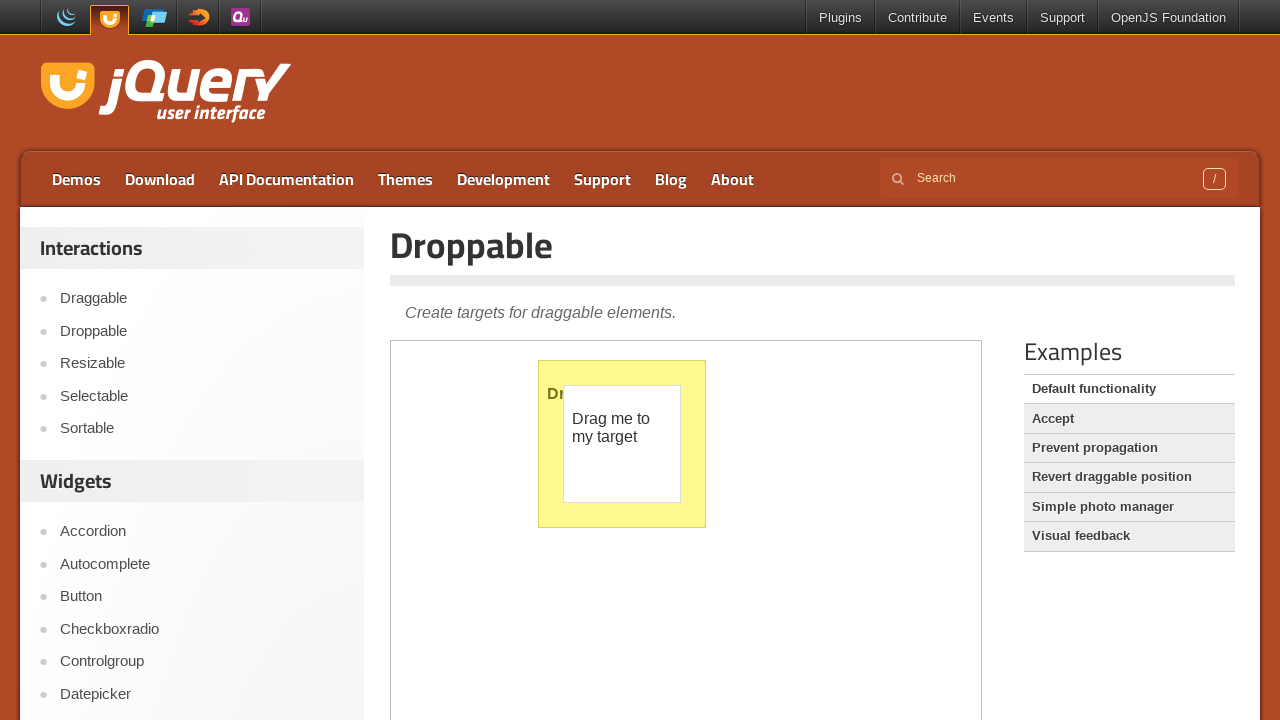